Navigates to the Petz blog website and waits for the main menu to load

Starting URL: https://www.petz.com.br/blog/

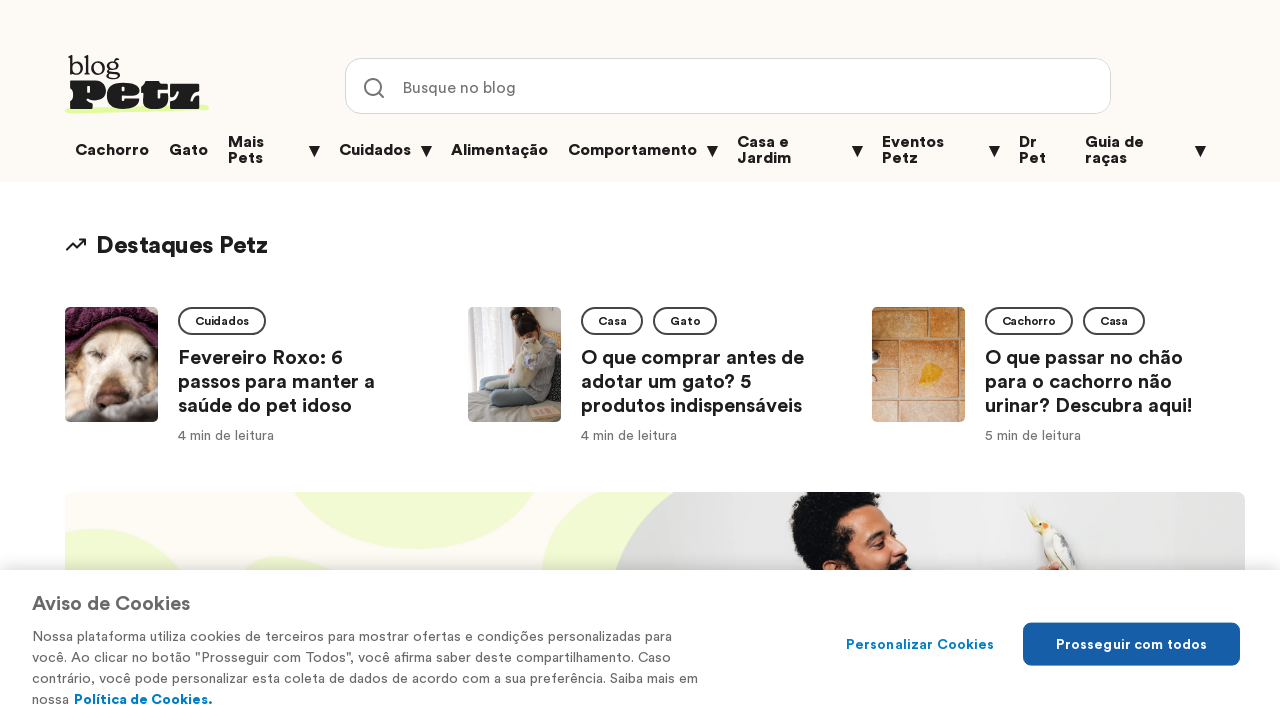

Navigated to Petz blog website
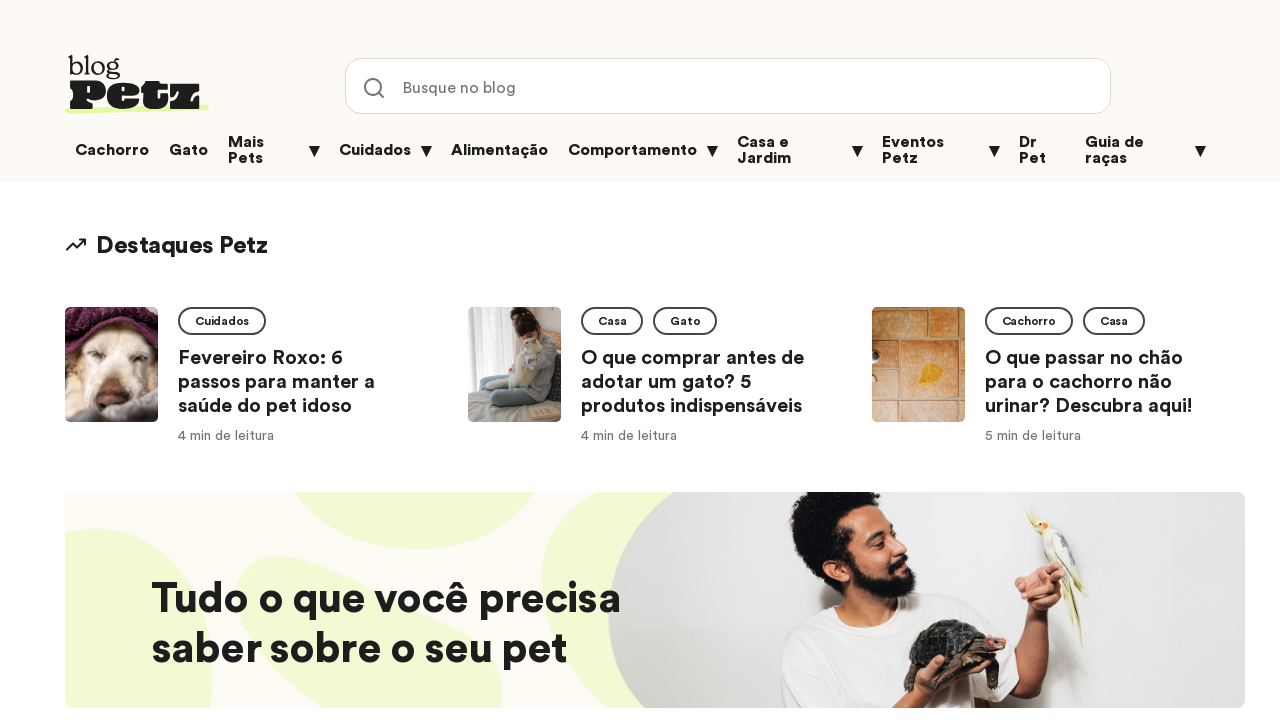

Main menu loaded successfully
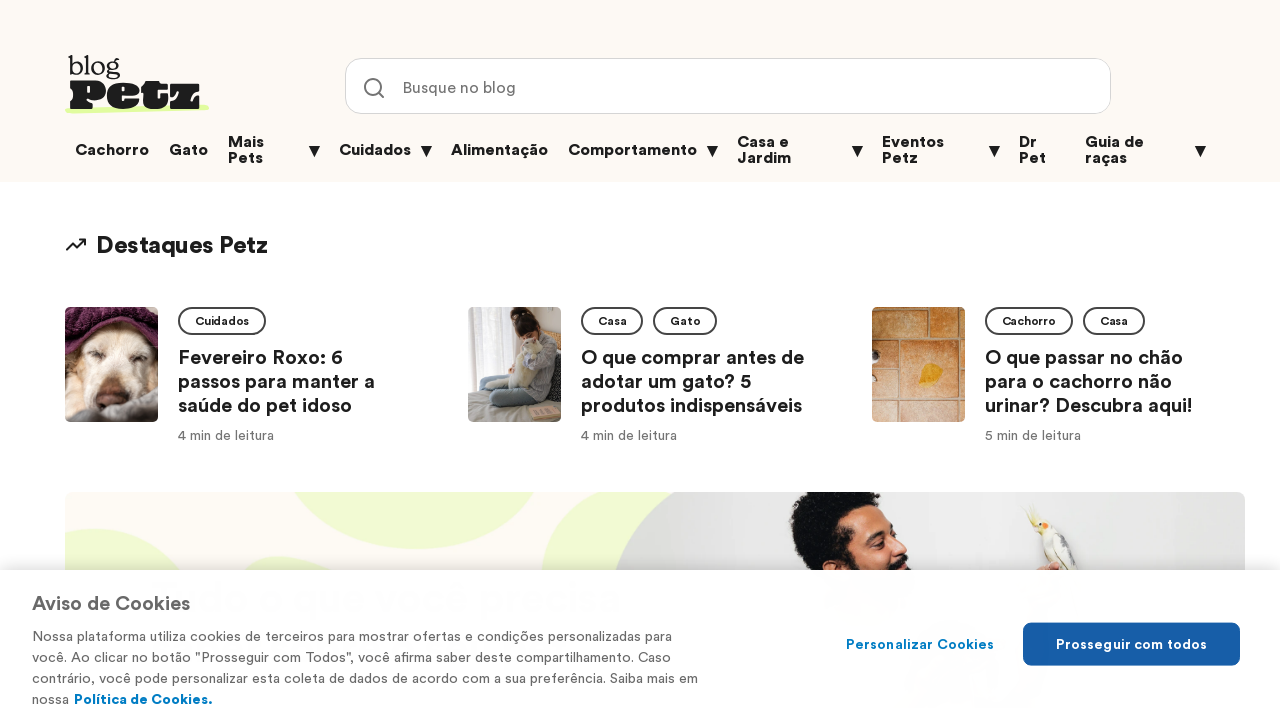

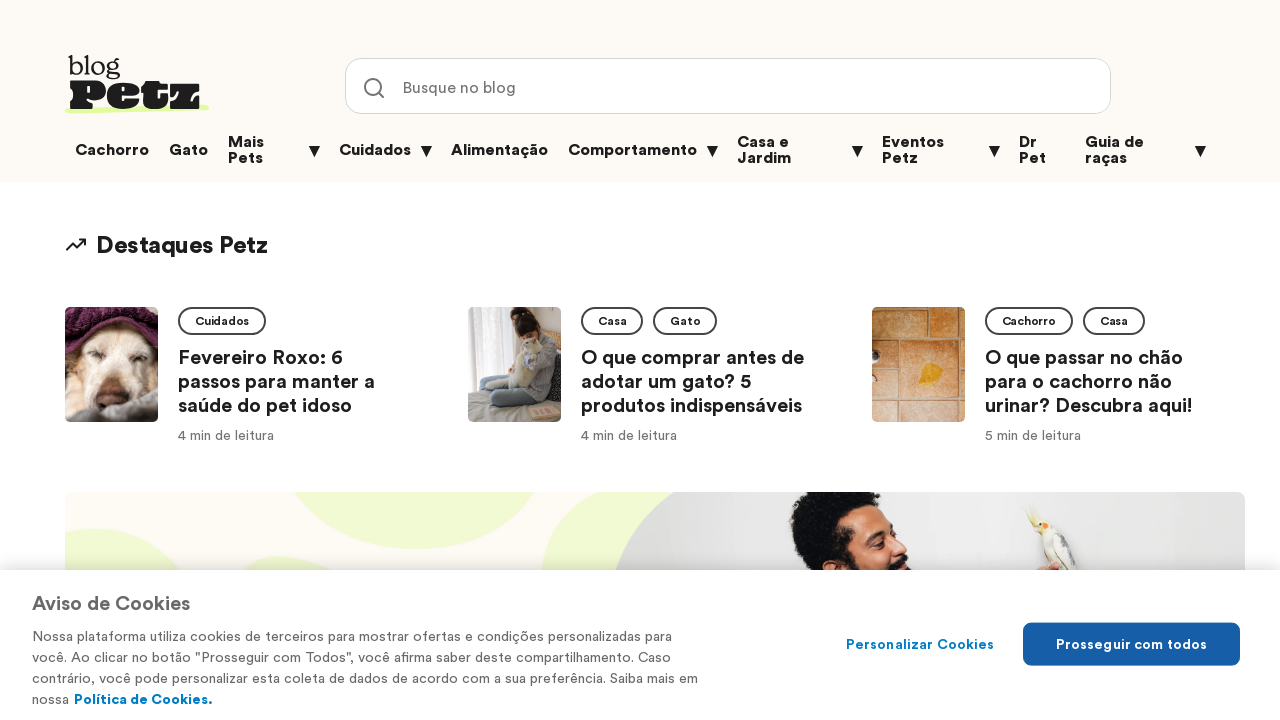